Tests adding specific grocery items (Cucumber, Brocolli, Beetroot) to cart by searching through product listings and clicking Add to Cart buttons for matching items

Starting URL: https://rahulshettyacademy.com/seleniumPractise/#/

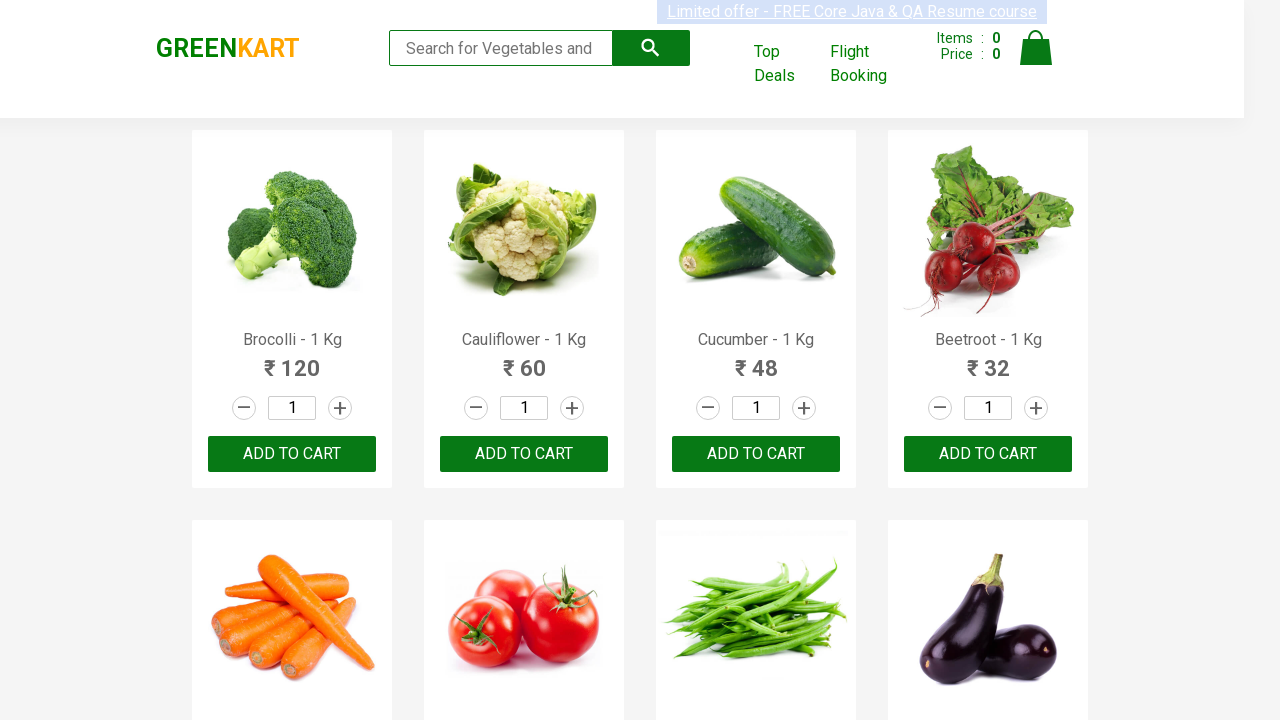

Waited for product listings to load
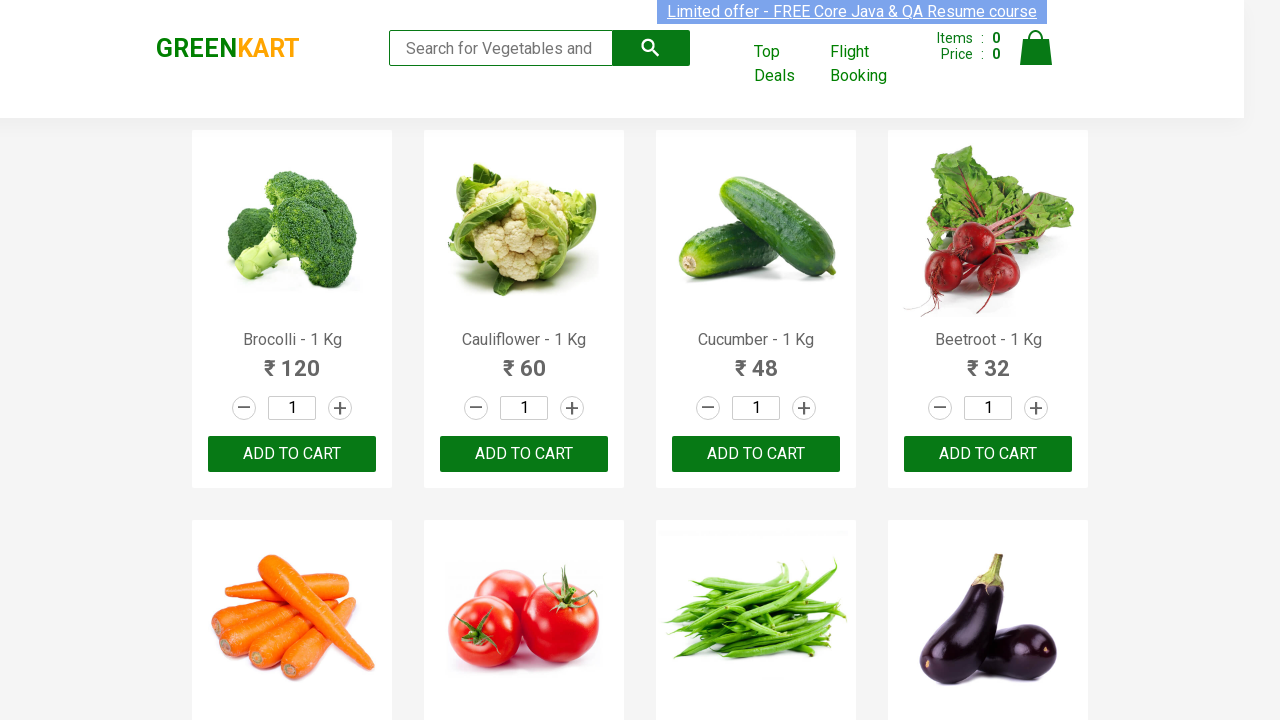

Retrieved all product name elements
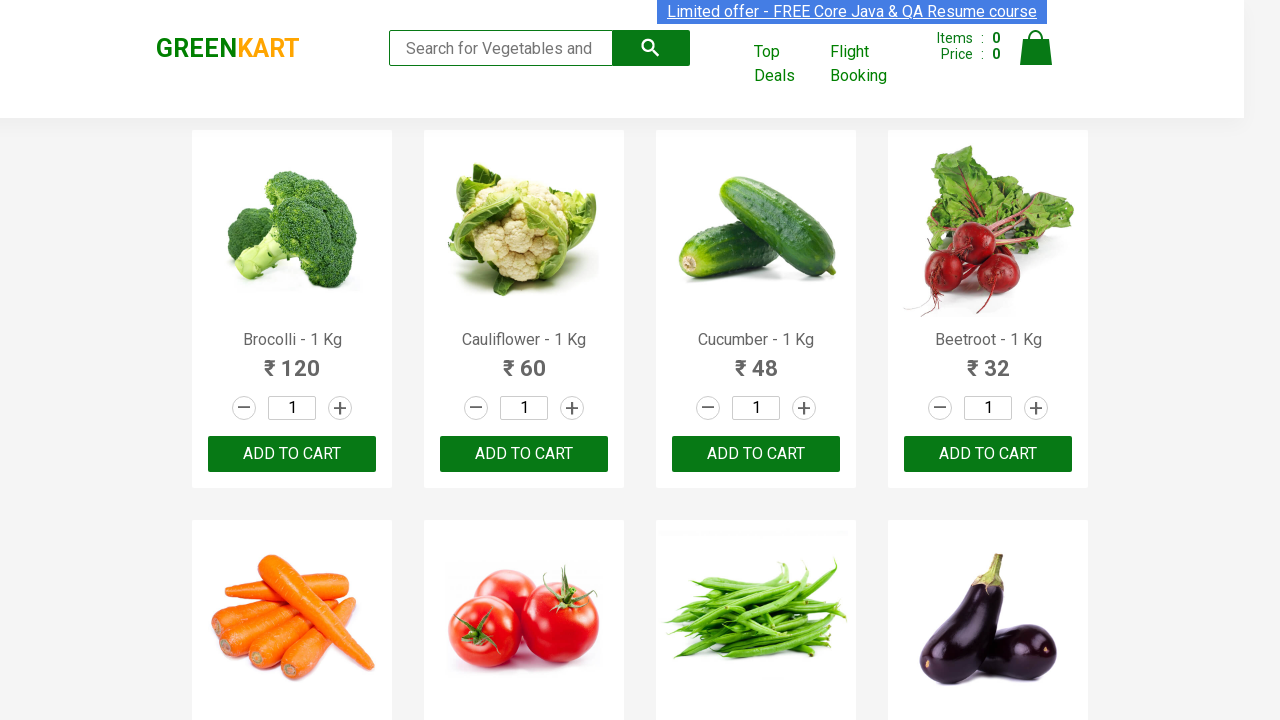

Found product 'Brocolli' in shopping list
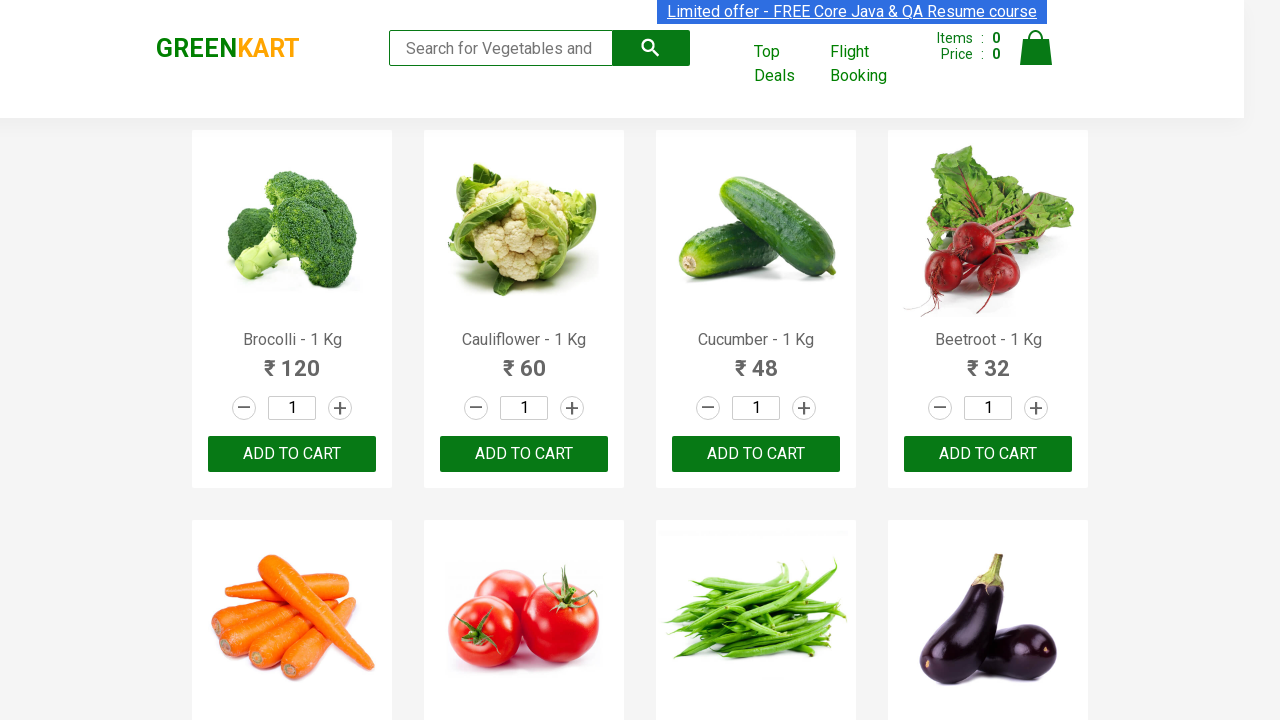

Clicked 'Add to Cart' button for Brocolli at (292, 454) on xpath=//div[@class='product-action']/button >> nth=0
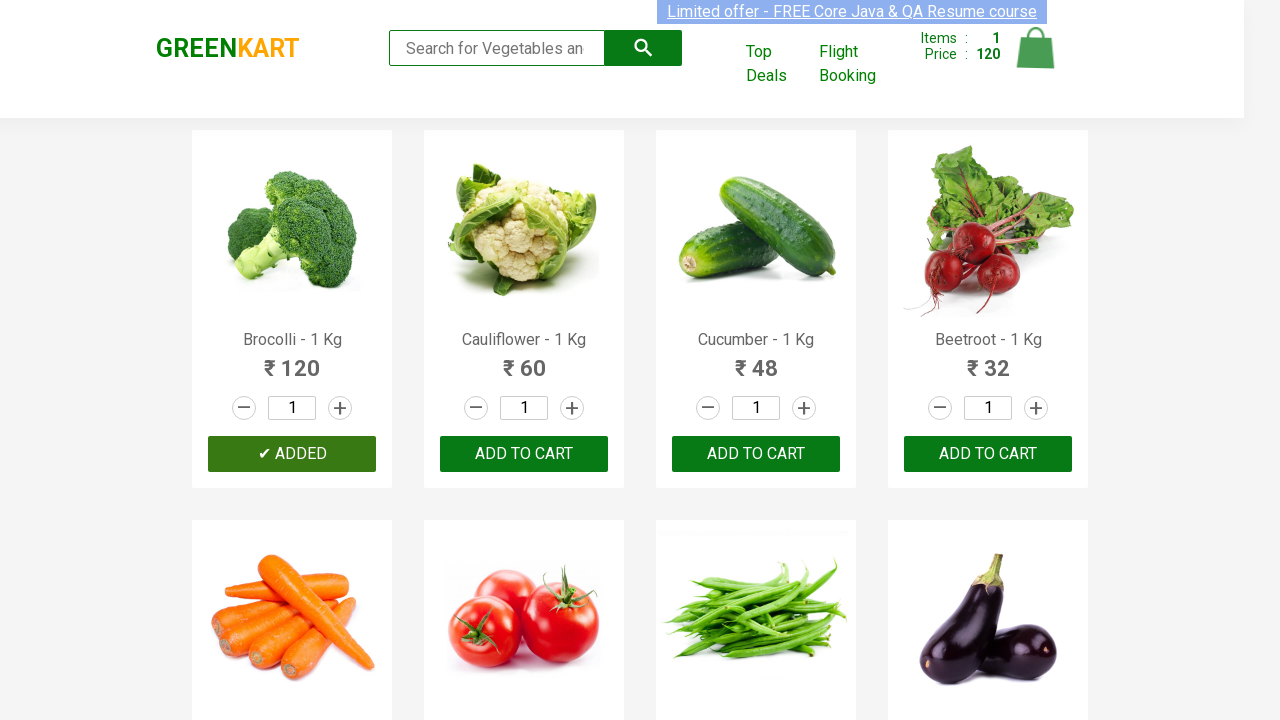

Found product 'Cucumber' in shopping list
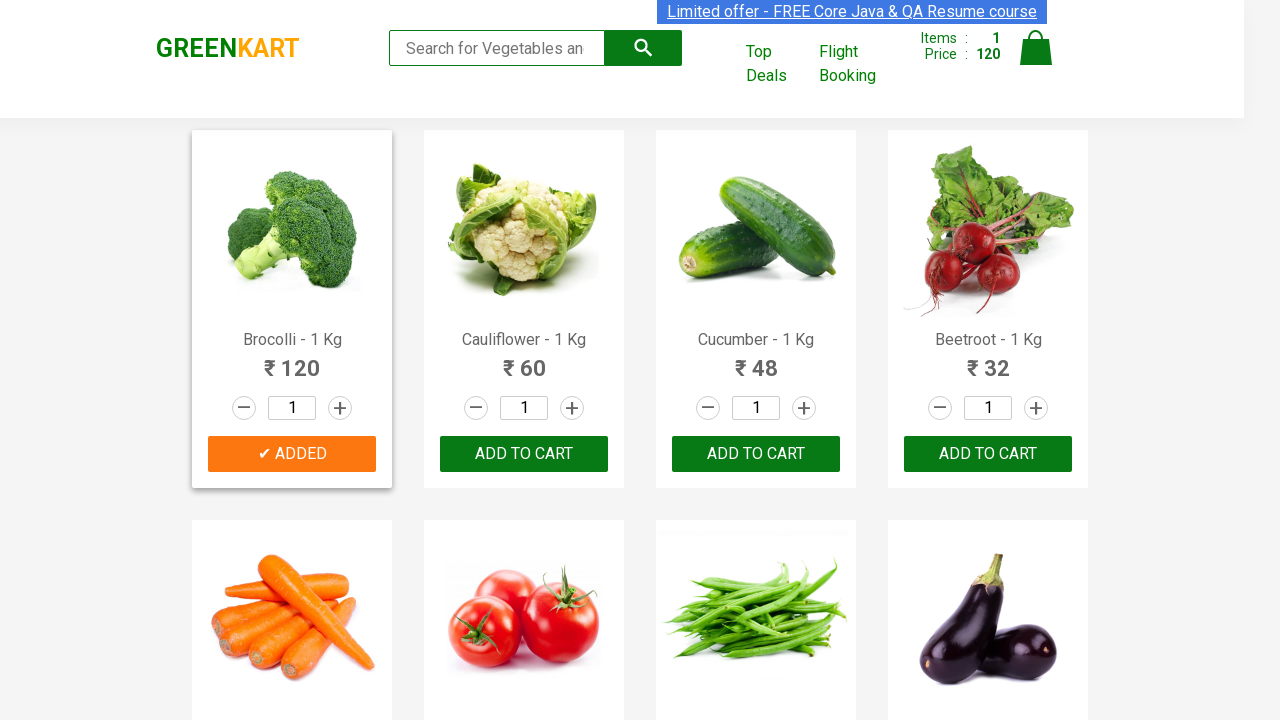

Clicked 'Add to Cart' button for Cucumber at (756, 454) on xpath=//div[@class='product-action']/button >> nth=2
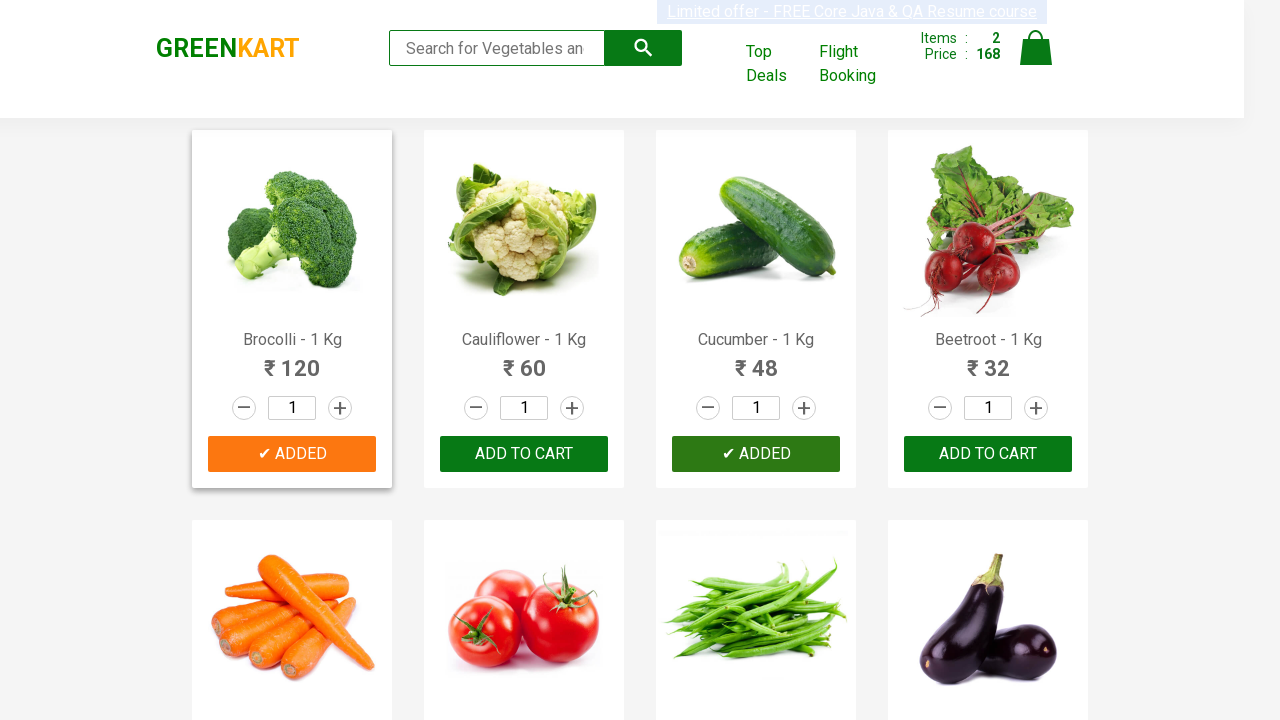

Found product 'Beetroot' in shopping list
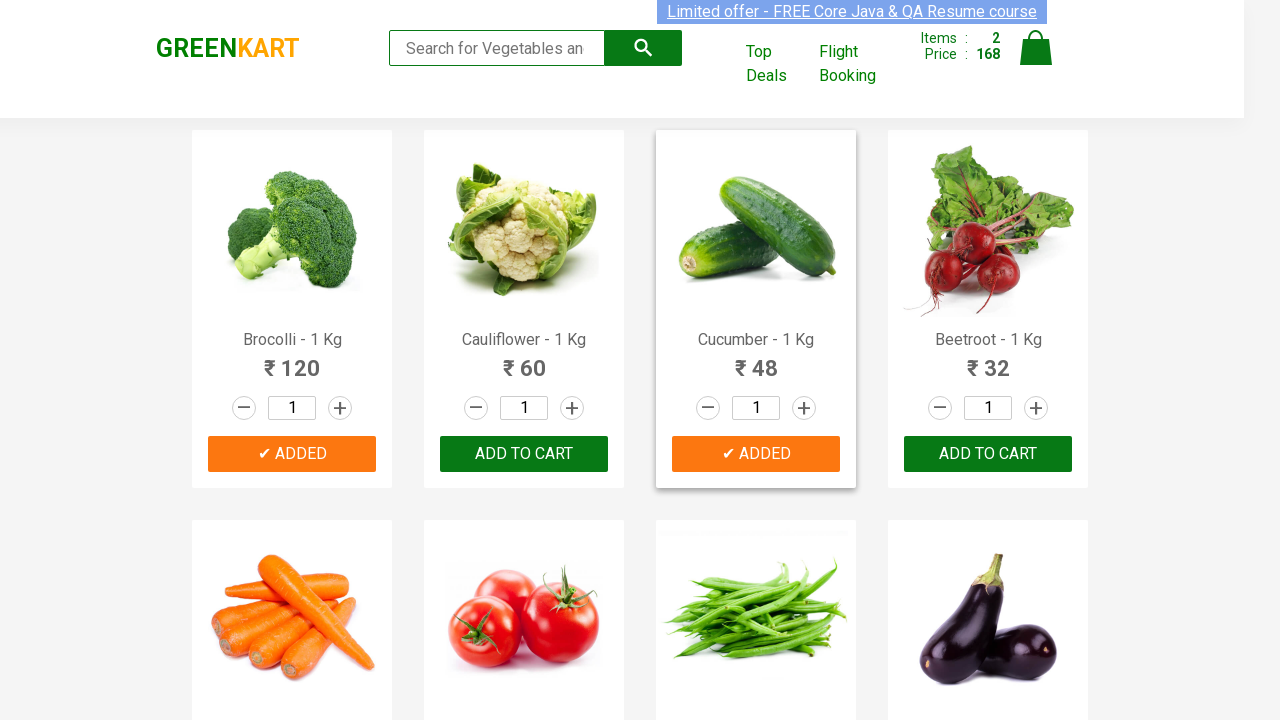

Clicked 'Add to Cart' button for Beetroot at (988, 454) on xpath=//div[@class='product-action']/button >> nth=3
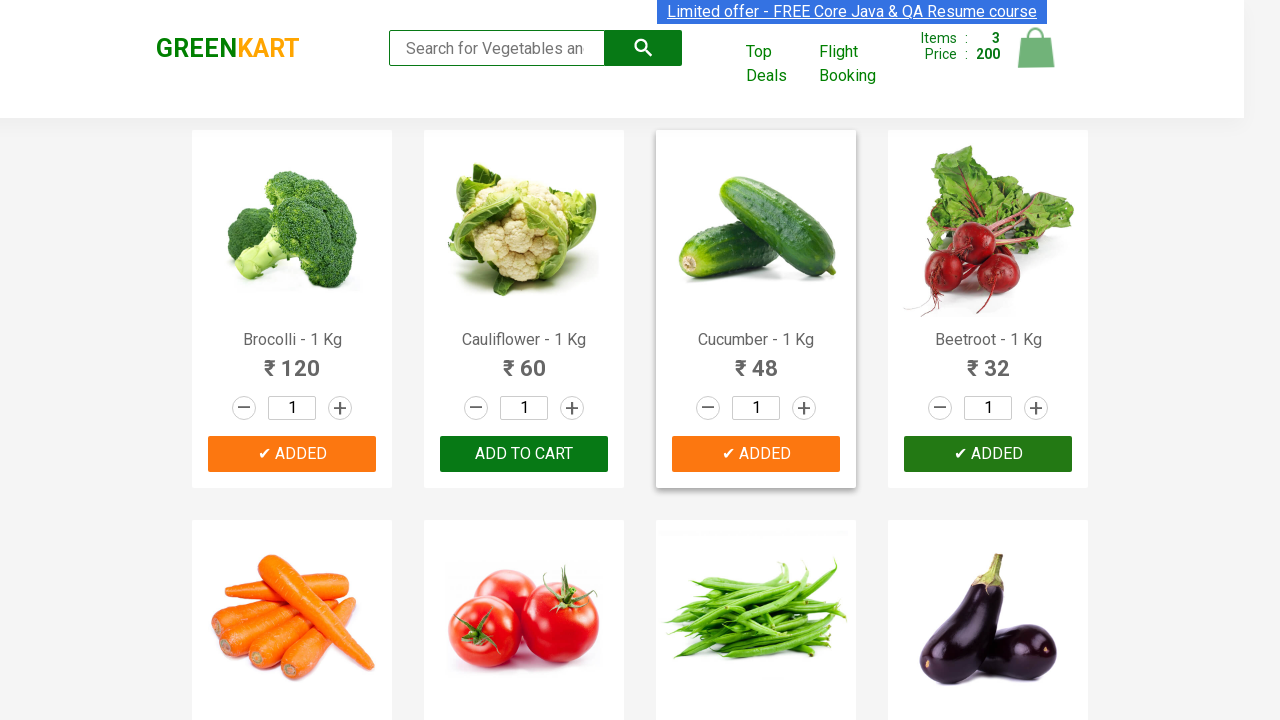

All required items (Cucumber, Brocolli, Beetroot) have been added to cart
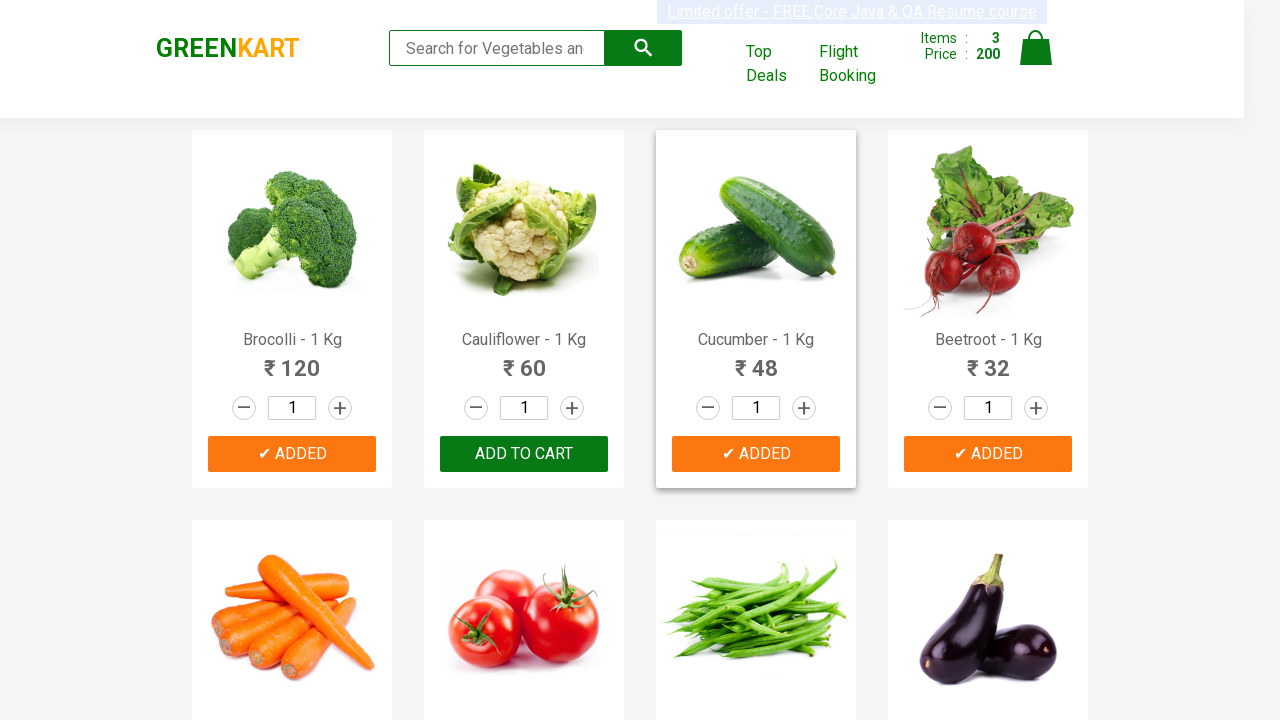

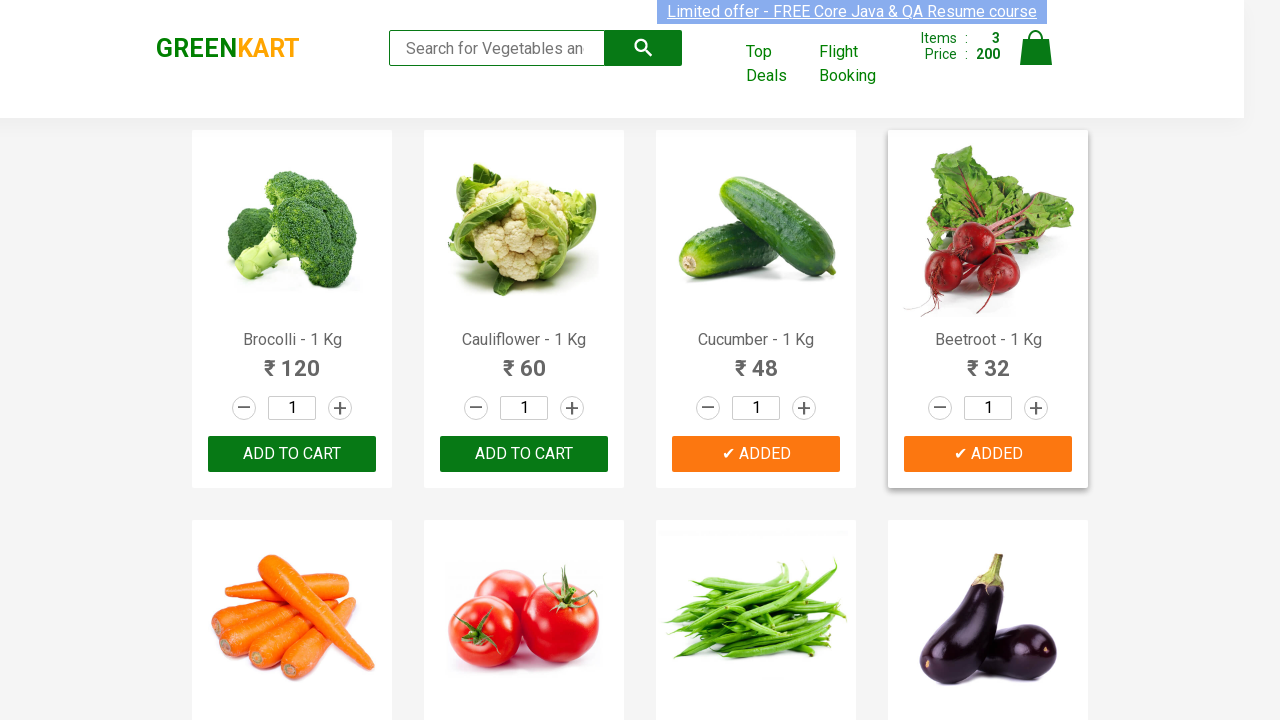